Tests hover functionality by hovering over the first avatar on the page and verifying that the caption/additional user information becomes visible.

Starting URL: http://the-internet.herokuapp.com/hovers

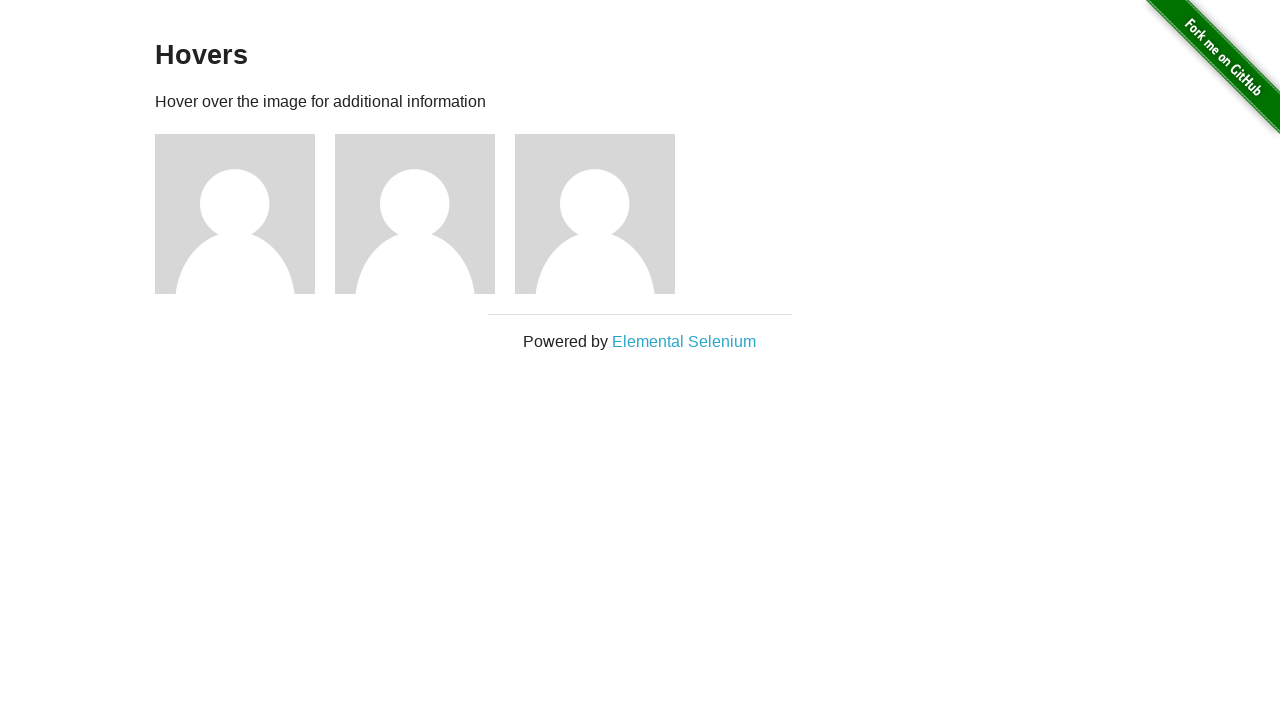

Located the first avatar element
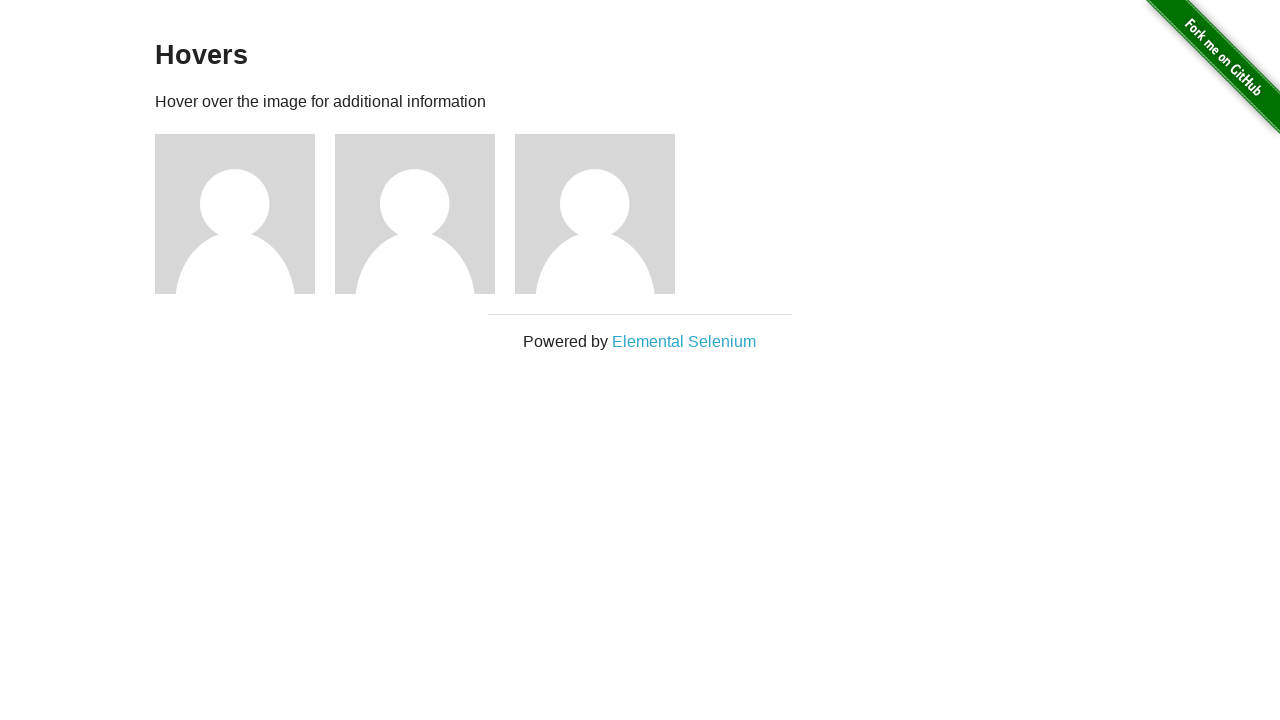

Hovered over the first avatar element at (245, 214) on .figure >> nth=0
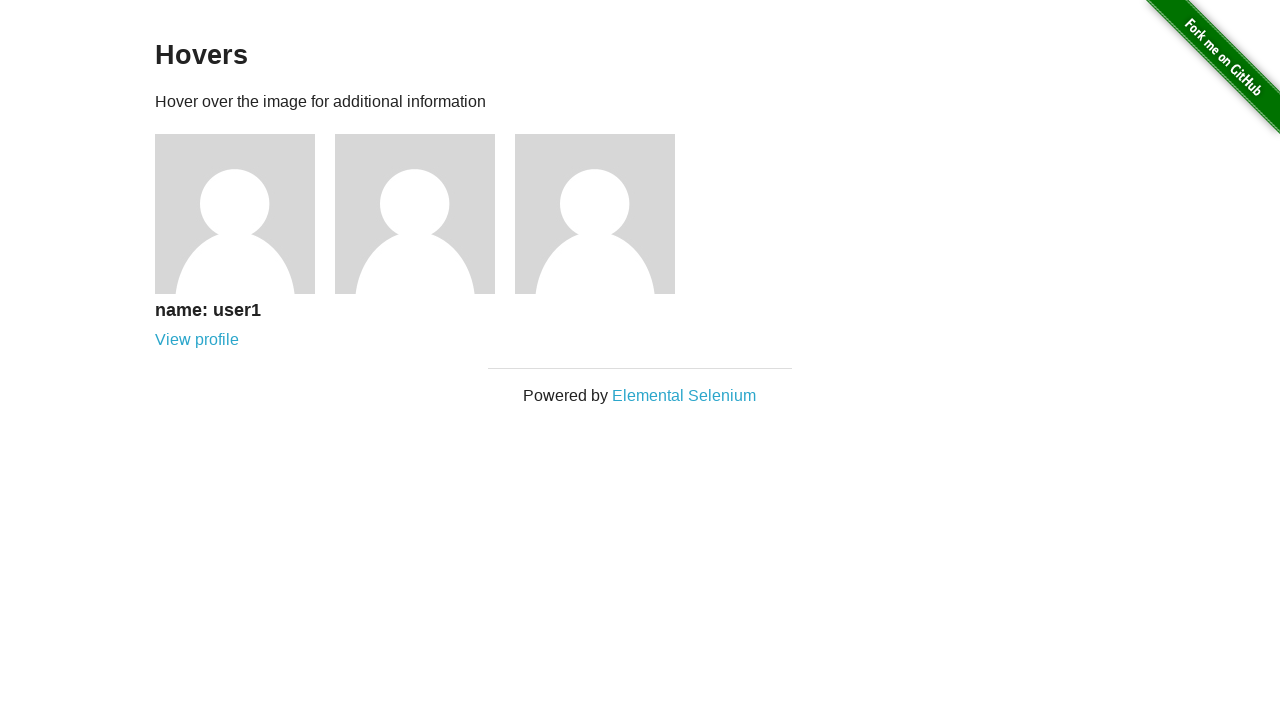

Located the caption element
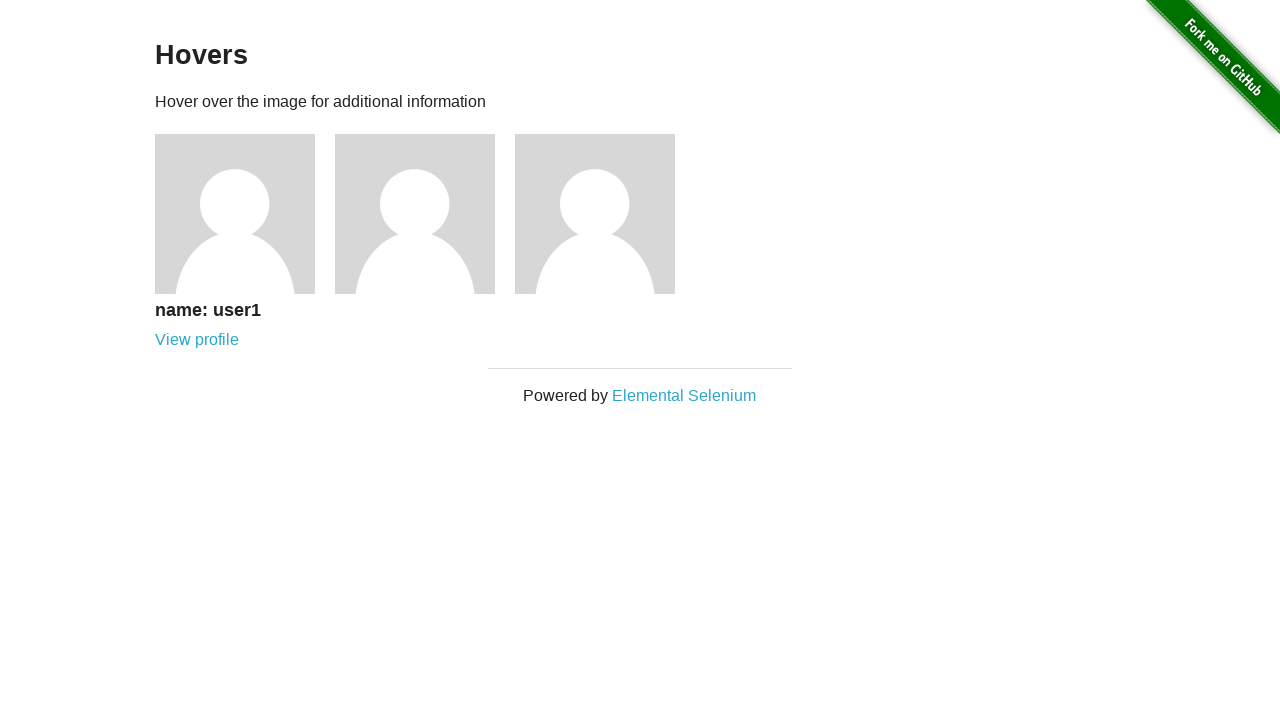

Waited for caption to become visible
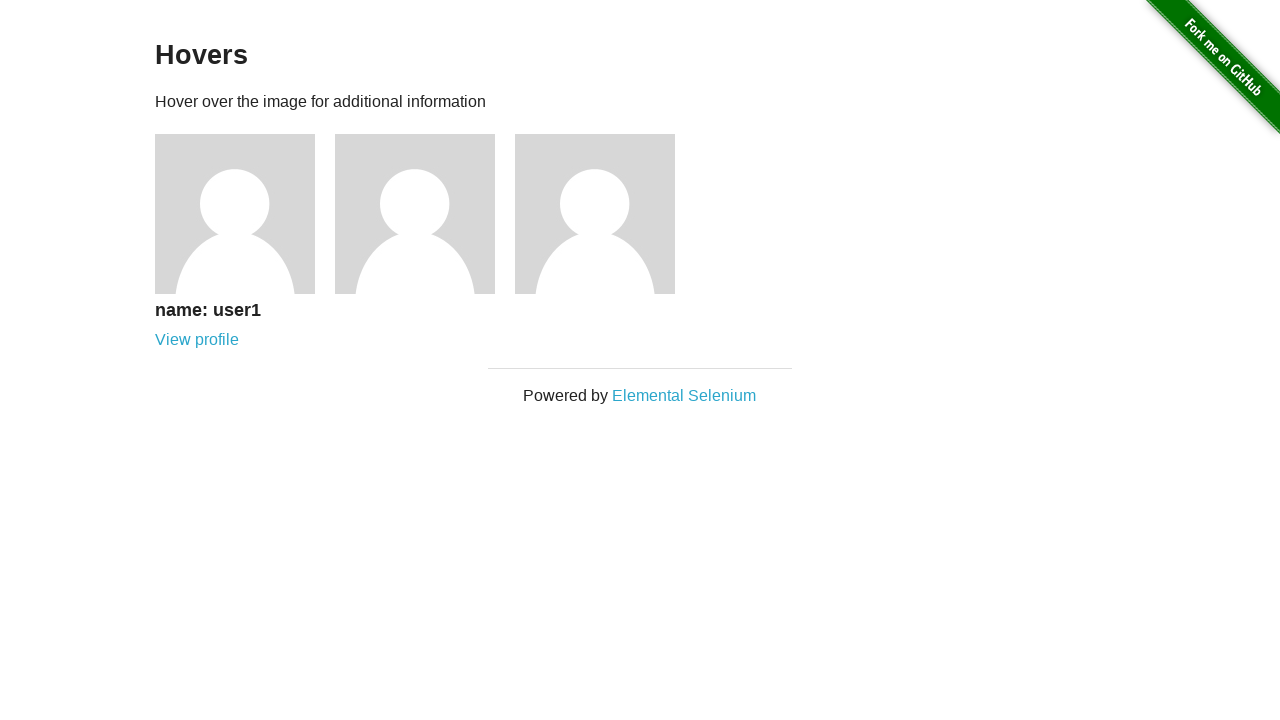

Verified caption is visible after hover
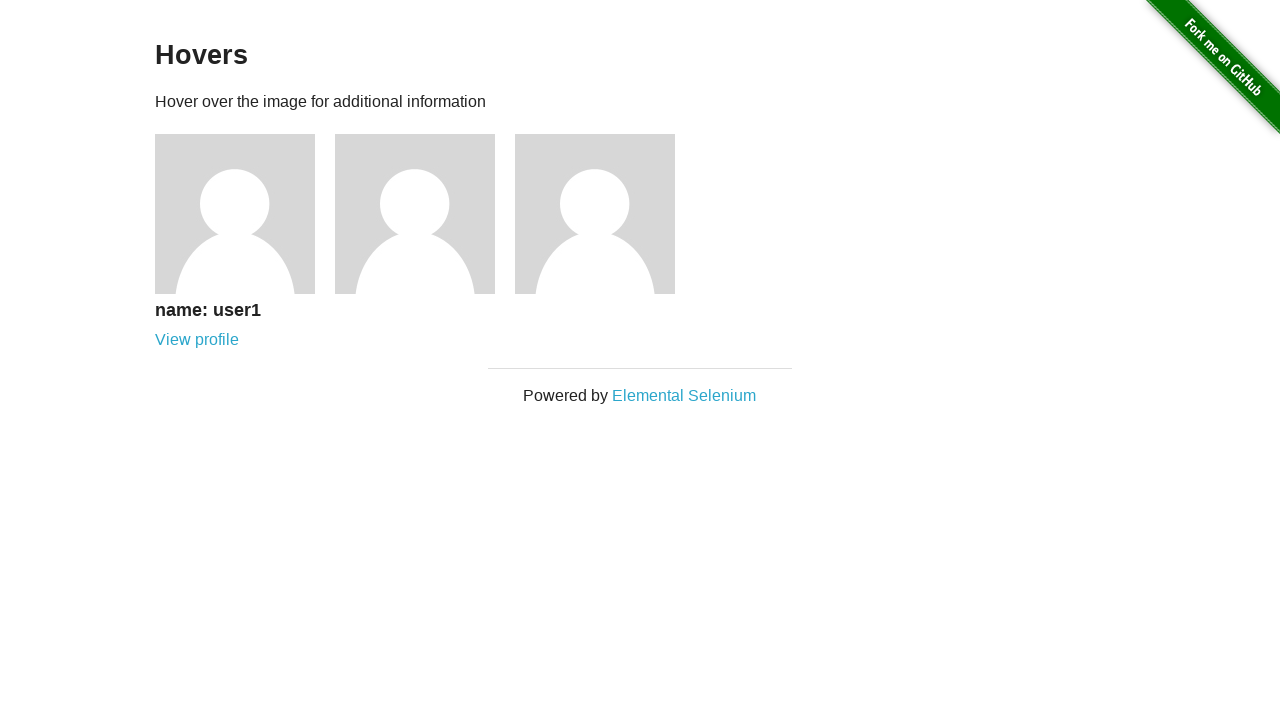

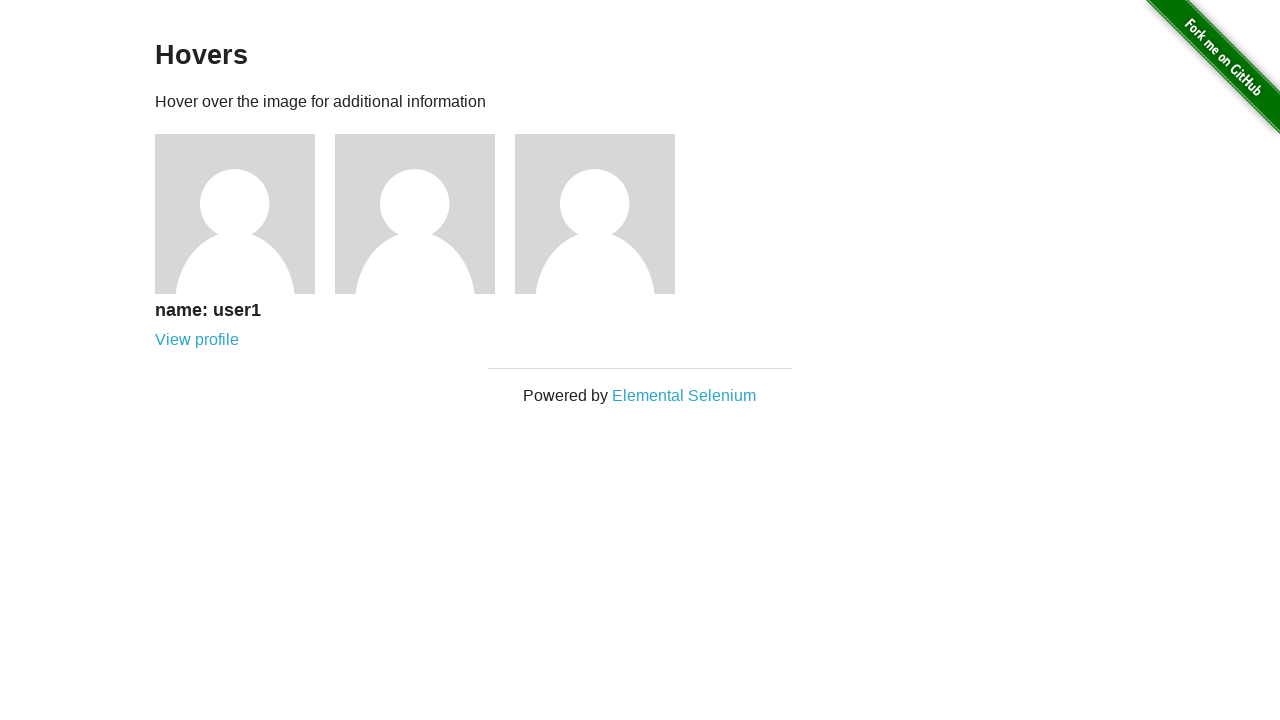